Verifies that the file upload input field is enabled on the practice form

Starting URL: https://demoqa.com/automation-practice-form

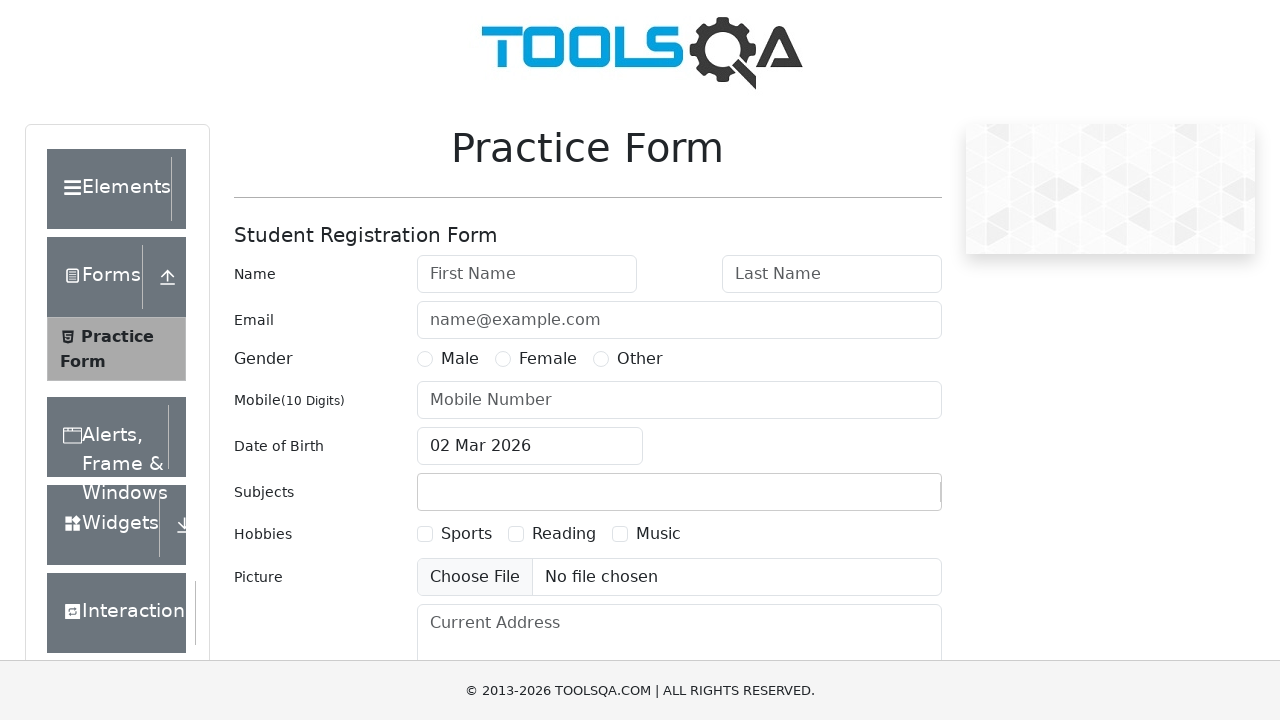

Navigated to DemoQA automation practice form
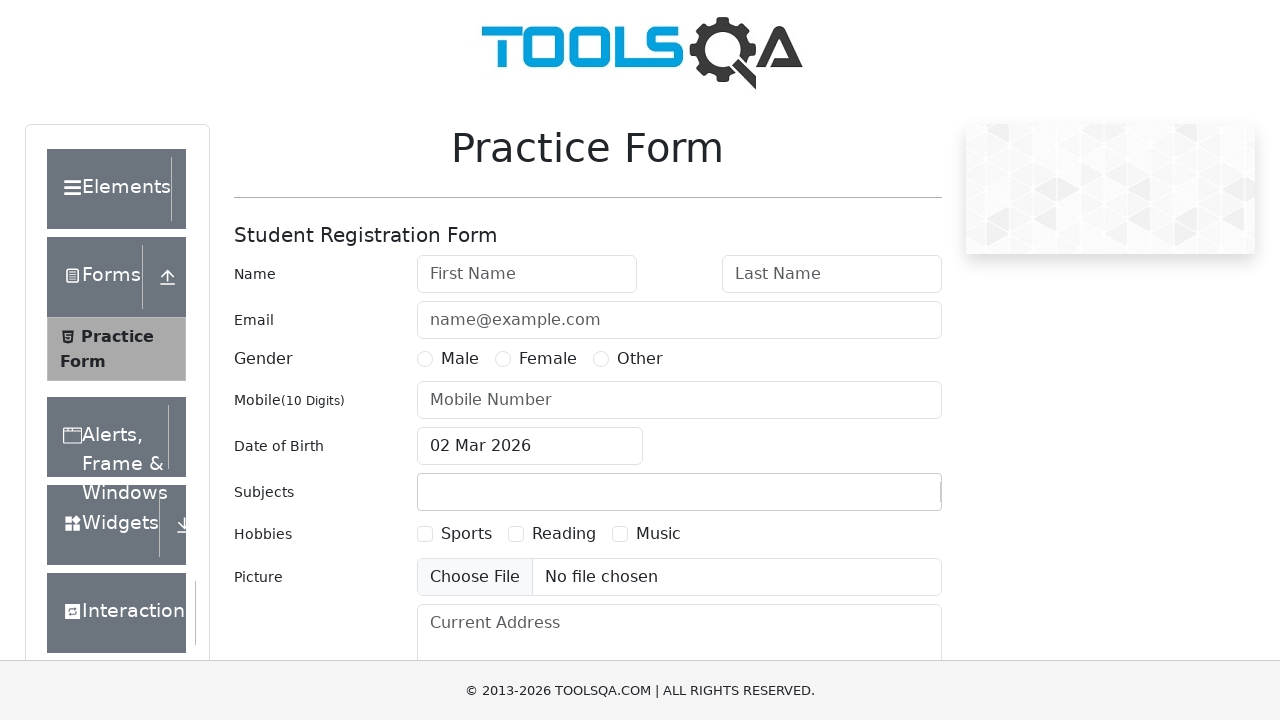

Located file upload input field (#uploadPicture)
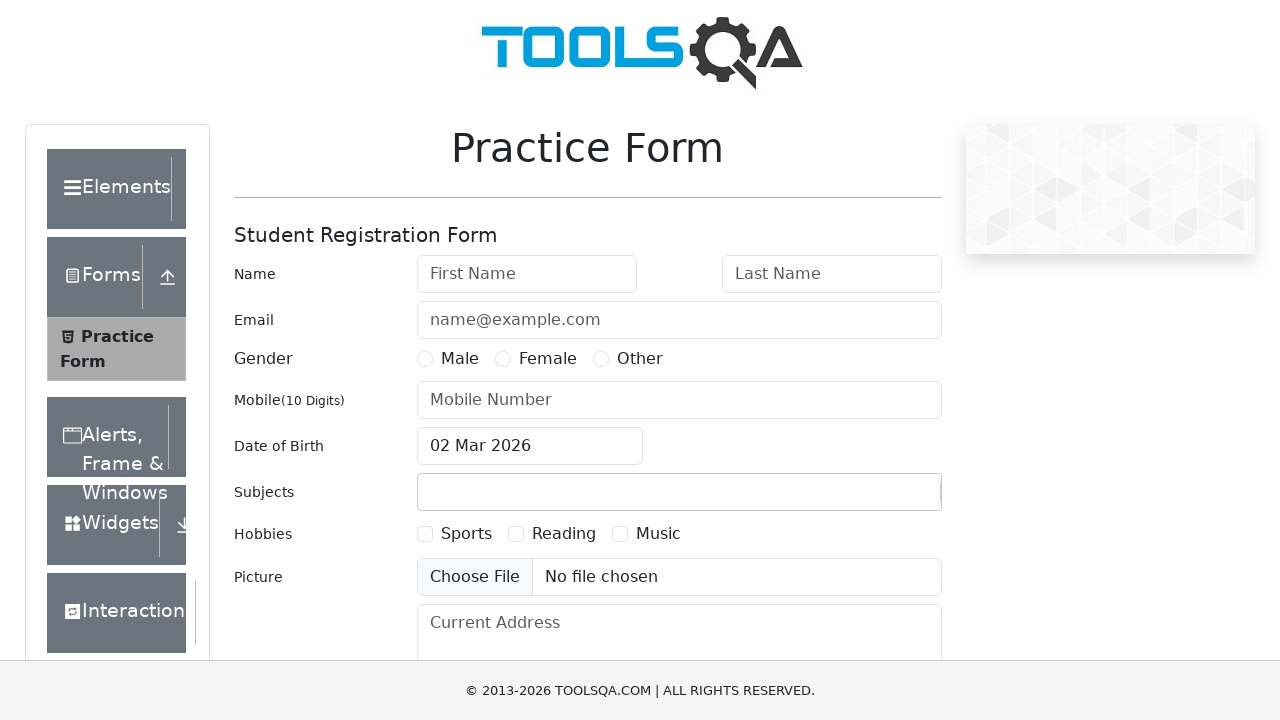

Verified file upload field is enabled
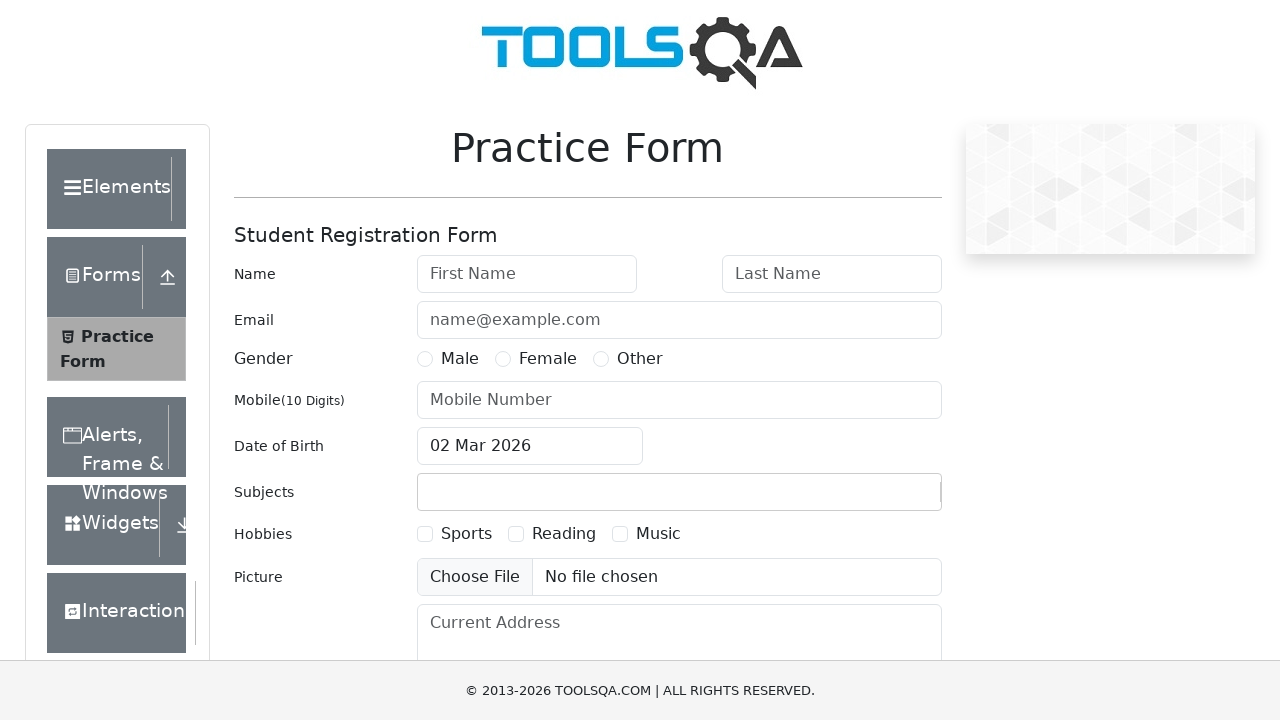

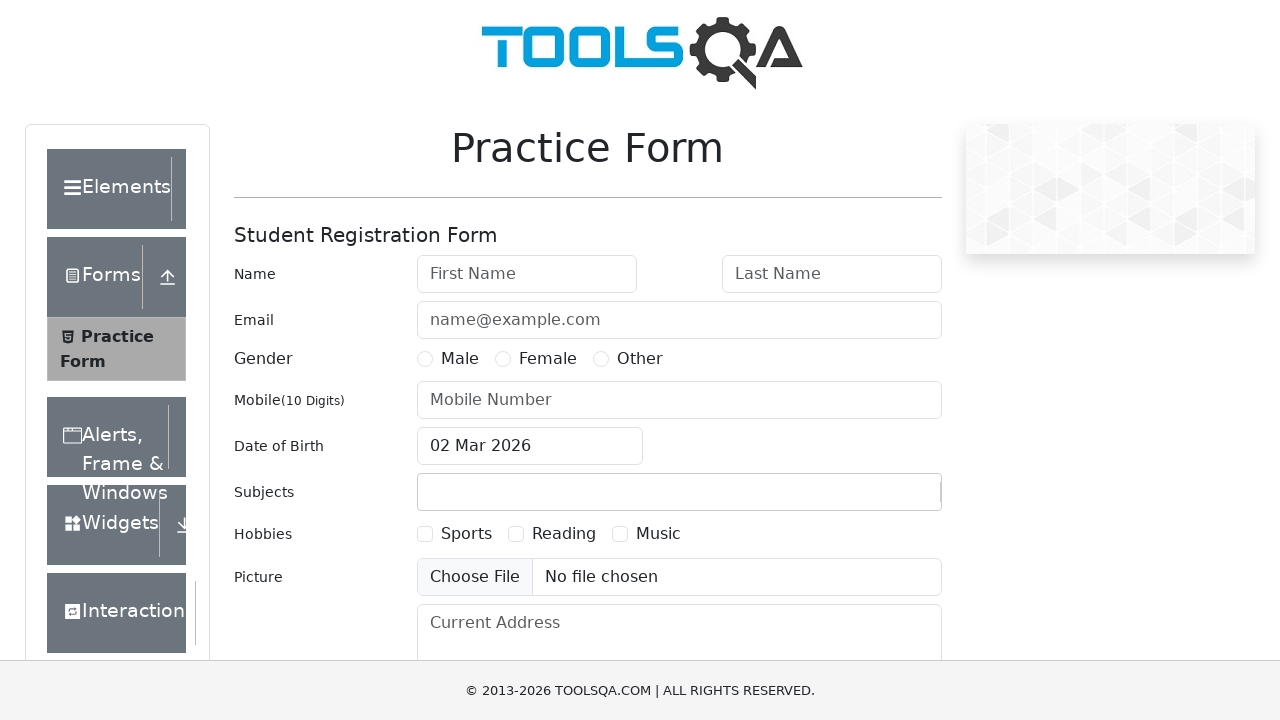